Tests a text box form by filling in name, email, and current address fields, then uses keyboard shortcuts (Ctrl+A, Ctrl+C, Tab, Ctrl+V) to copy the current address to the permanent address field.

Starting URL: https://demoqa.com/text-box

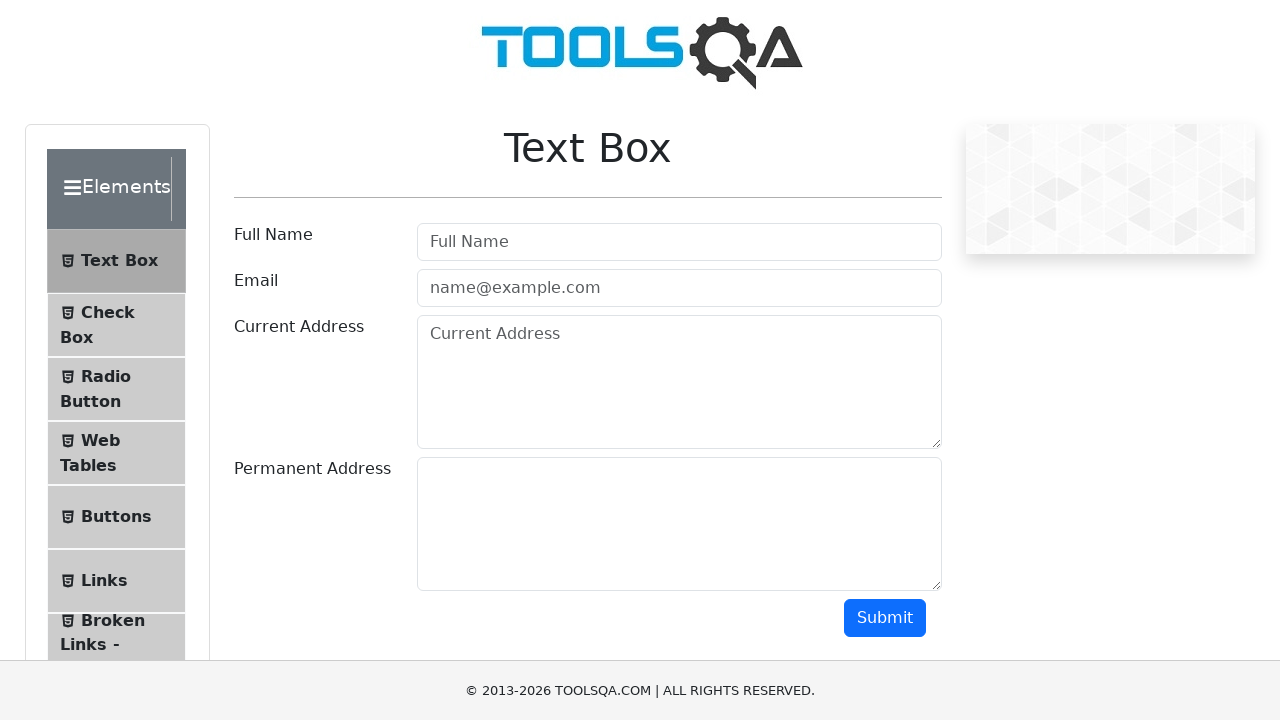

Filled full name field with 'Mr.PHUOC PHAN' on #userName
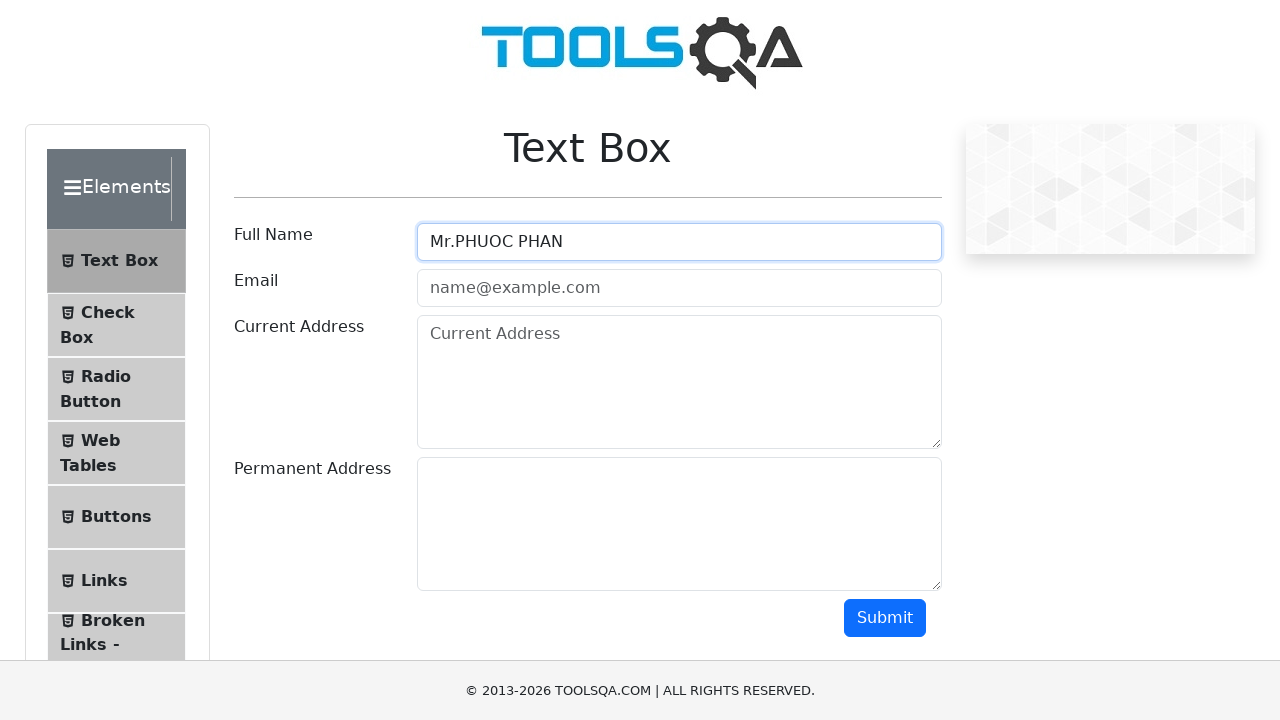

Filled email field with 'pltsolutions3010@gmail.com' on #userEmail
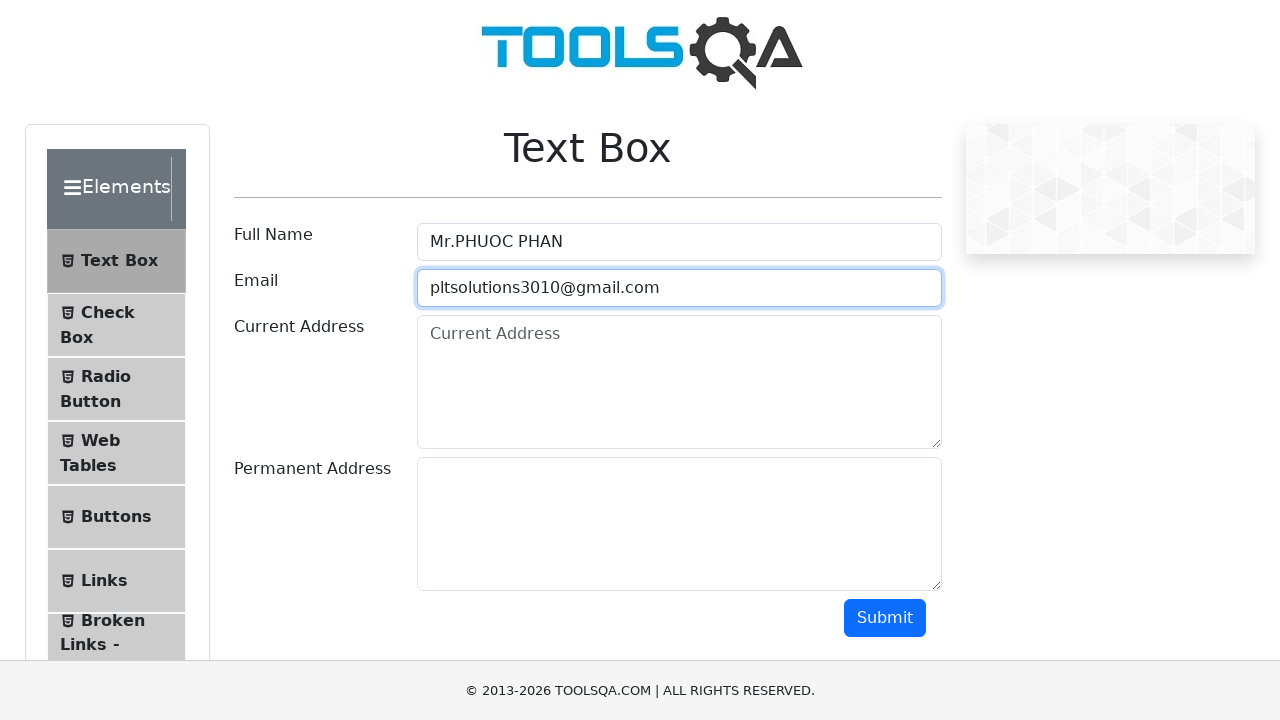

Filled current address field with 'T39 đường 14, Vĩnh Phú, Thuận An, Bình Dương' on #currentAddress
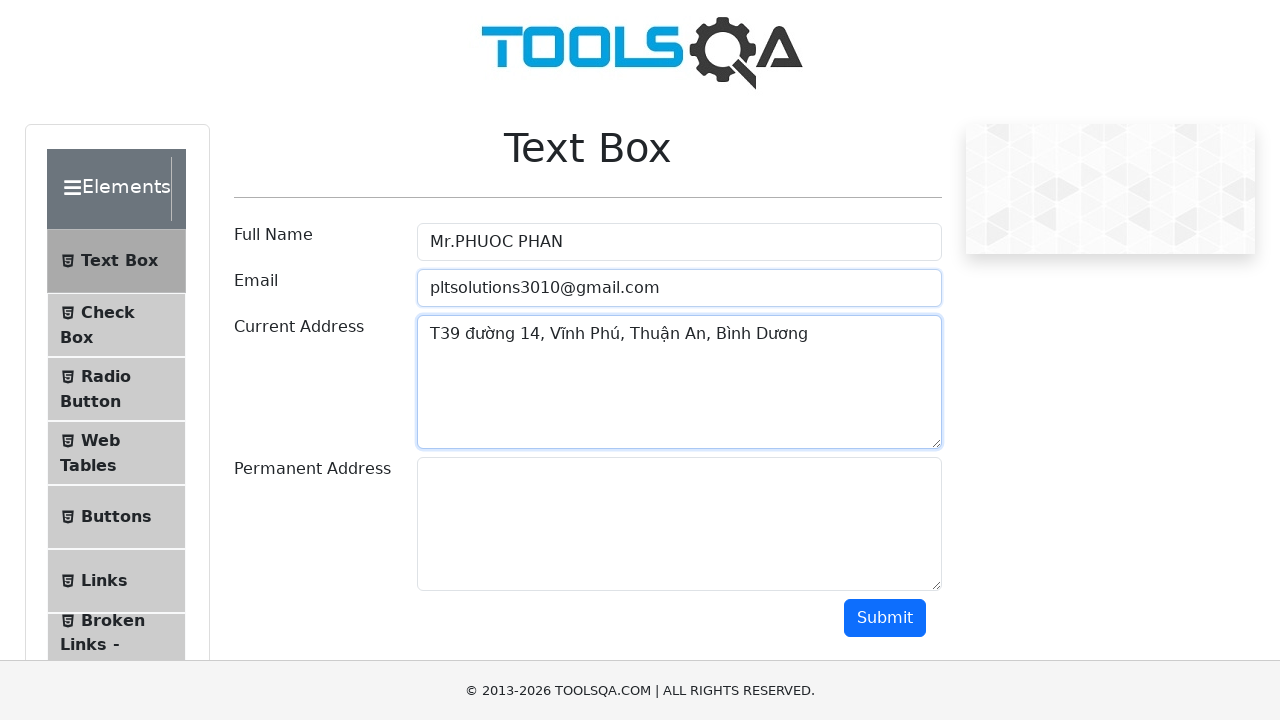

Clicked on current address field to focus at (679, 382) on #currentAddress
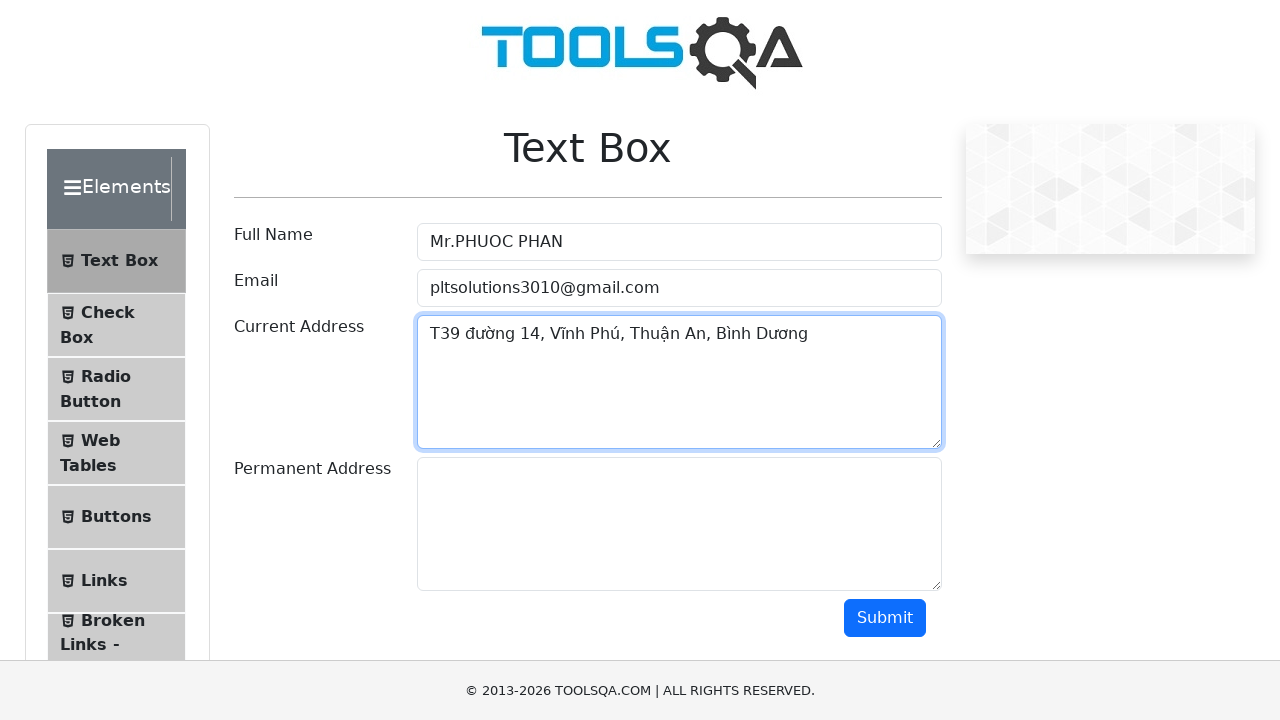

Selected all text in current address field using Ctrl+A
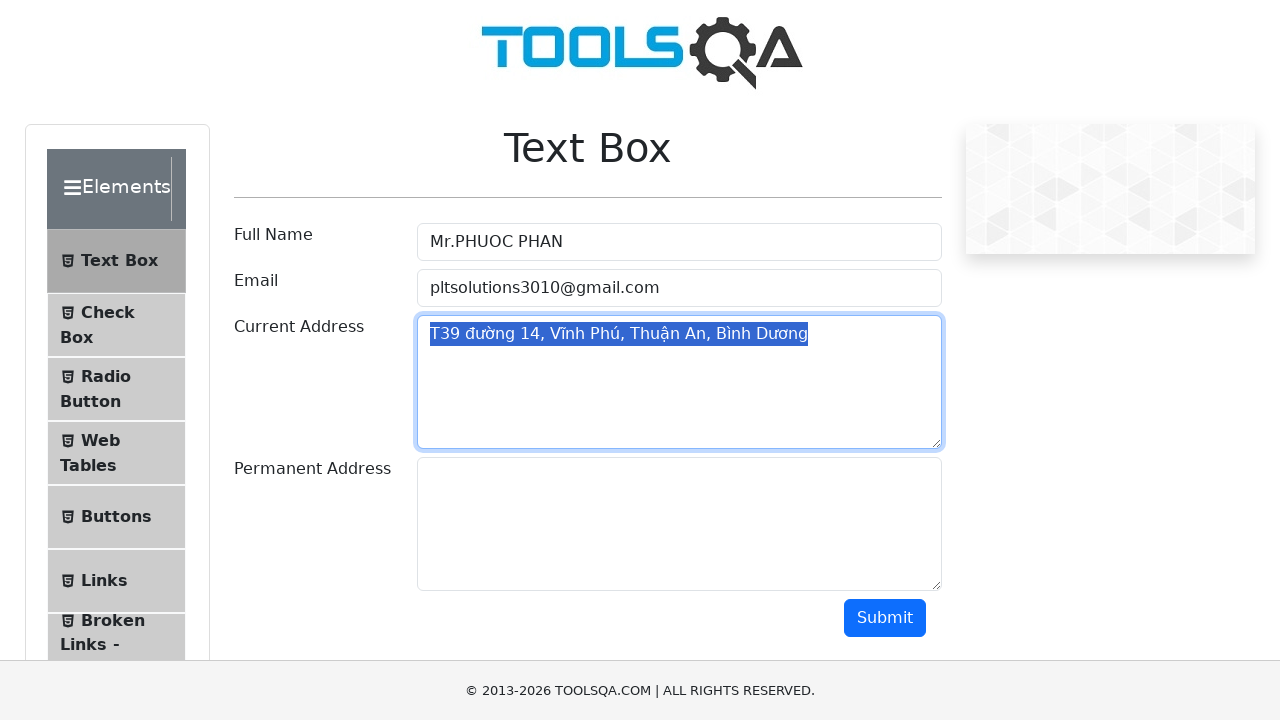

Copied selected text from current address field using Ctrl+C
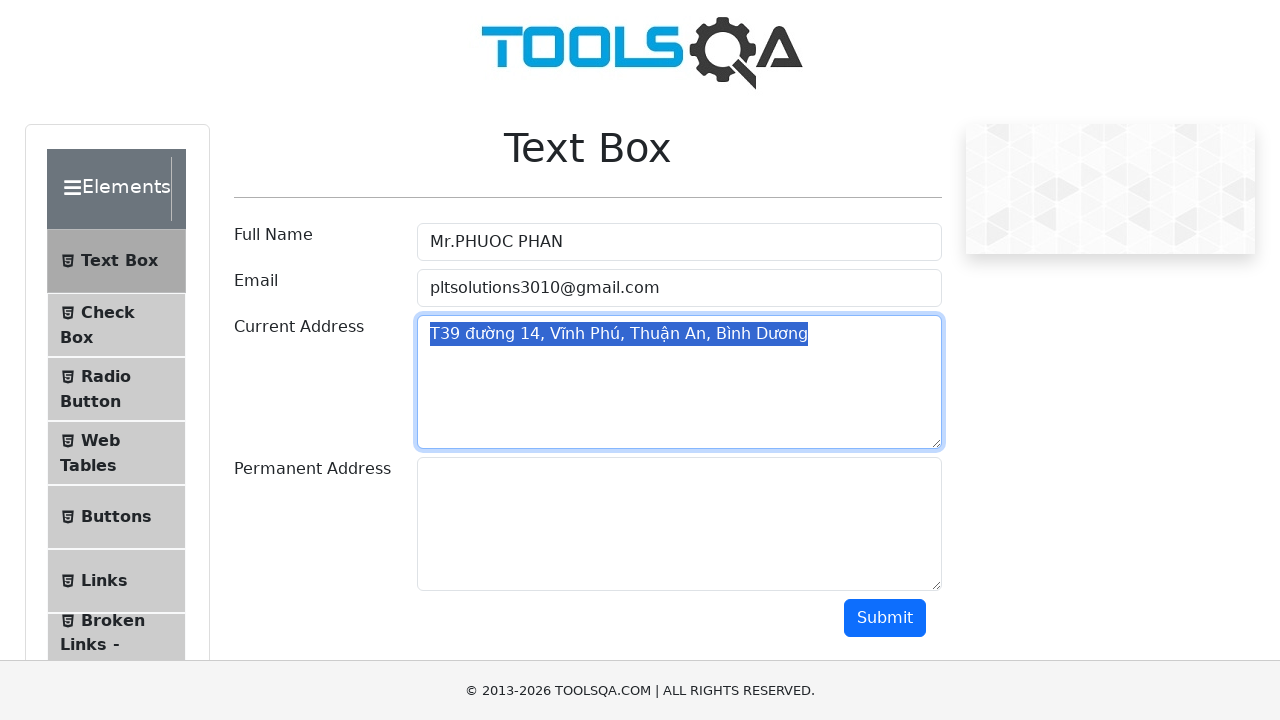

Tabbed to permanent address field
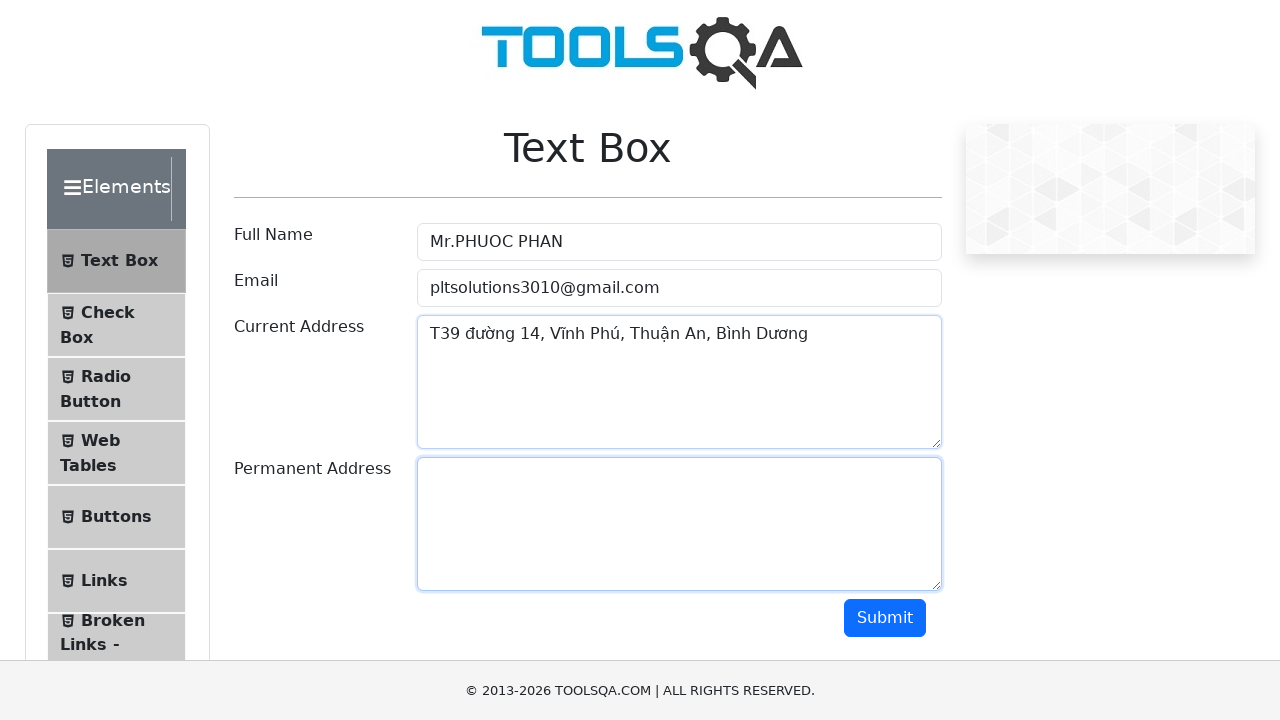

Pasted copied text into permanent address field using Ctrl+V
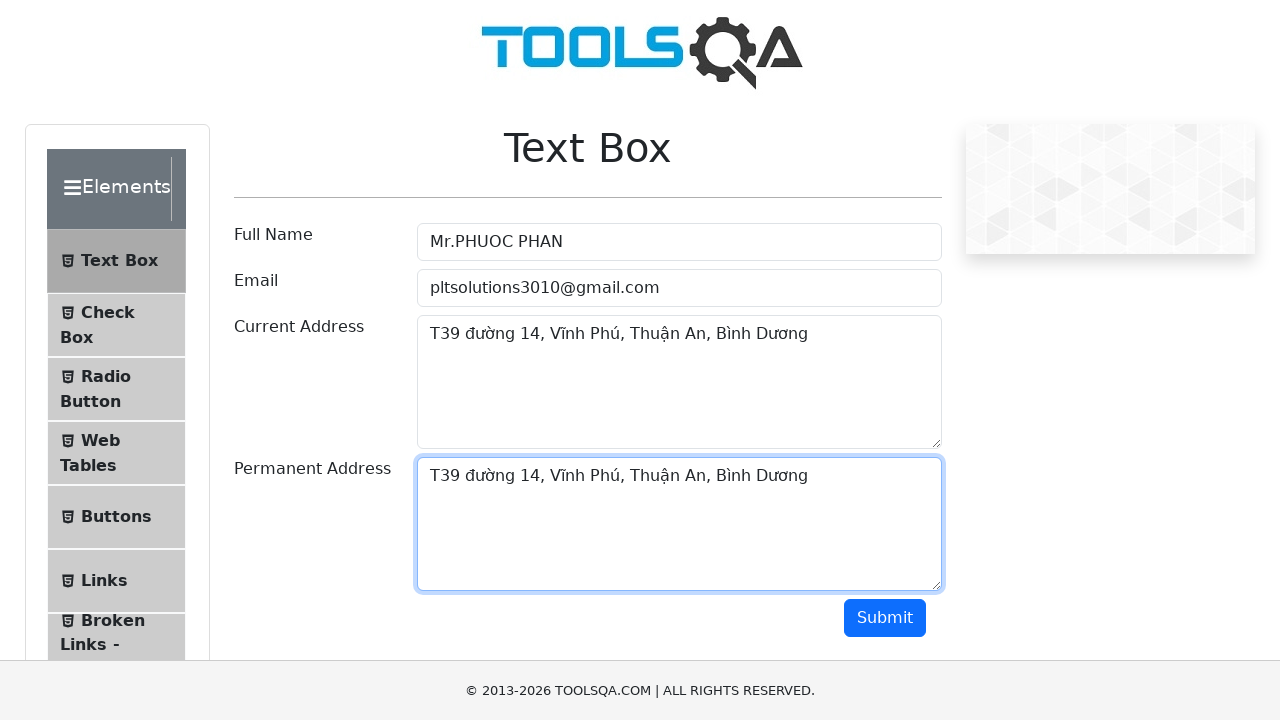

Waited 1000ms for paste operation to complete
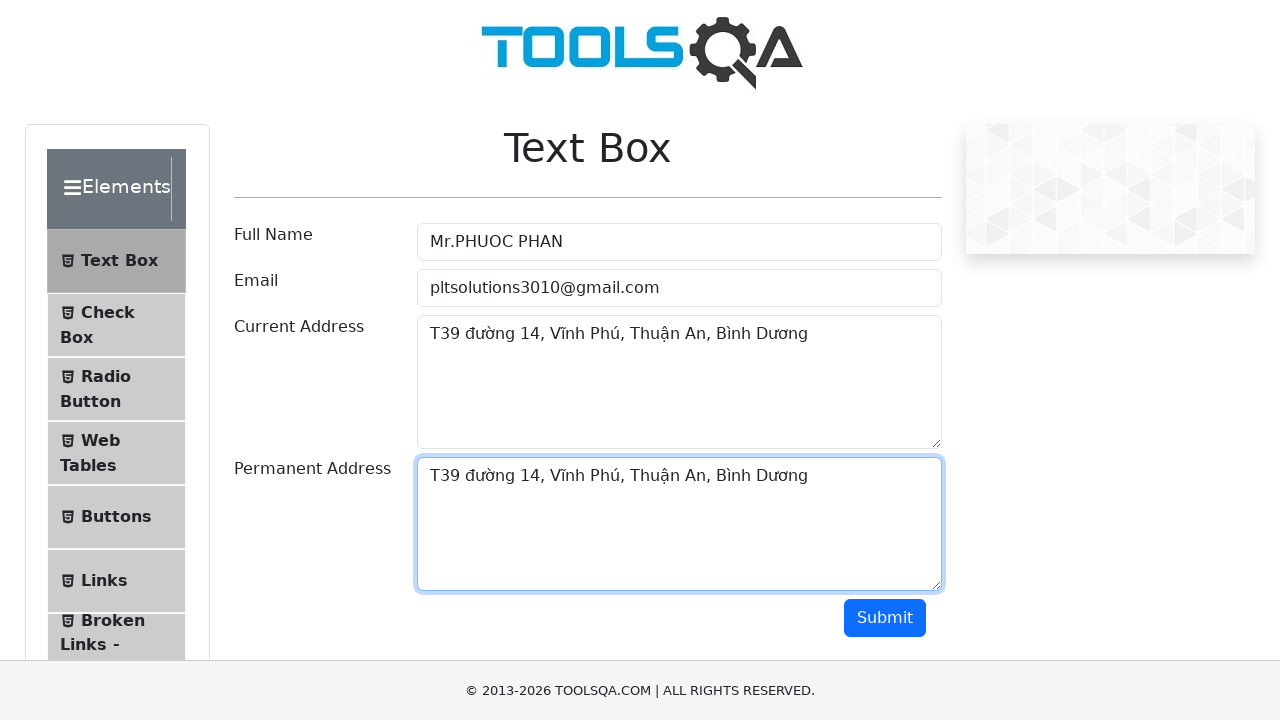

Retrieved current address value: 'T39 đường 14, Vĩnh Phú, Thuận An, Bình Dương'
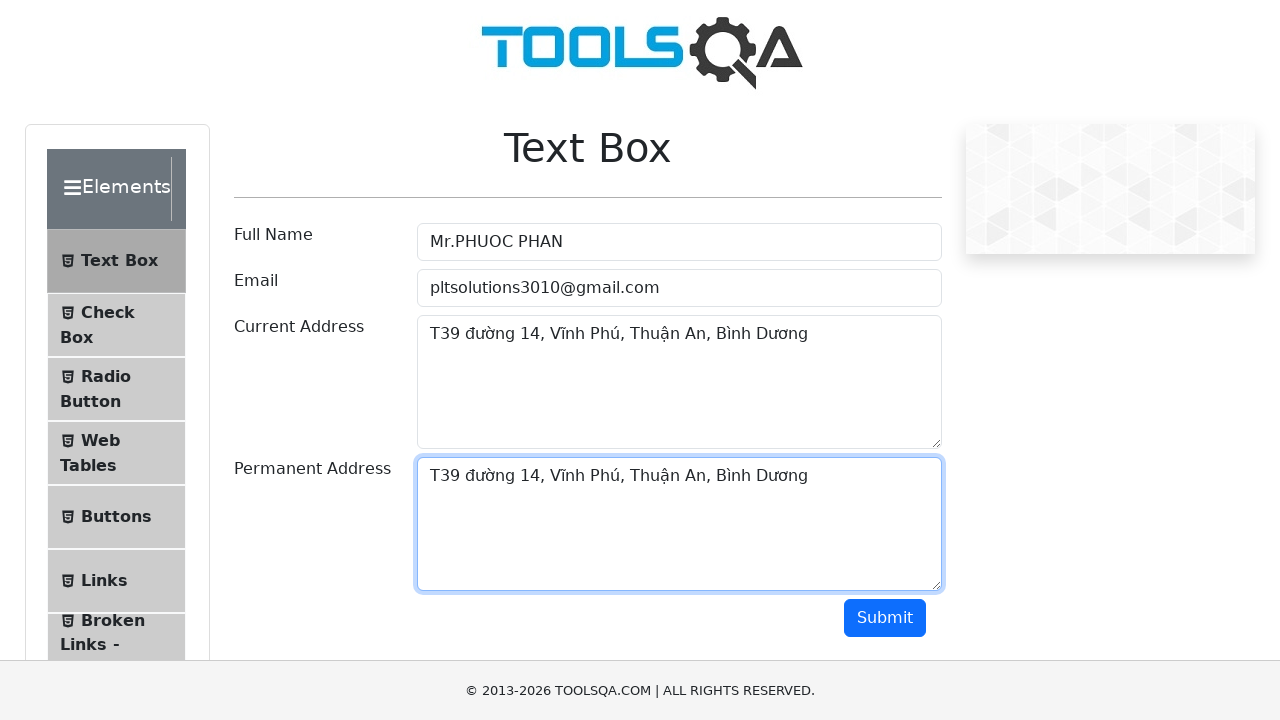

Retrieved permanent address value: 'T39 đường 14, Vĩnh Phú, Thuận An, Bình Dương'
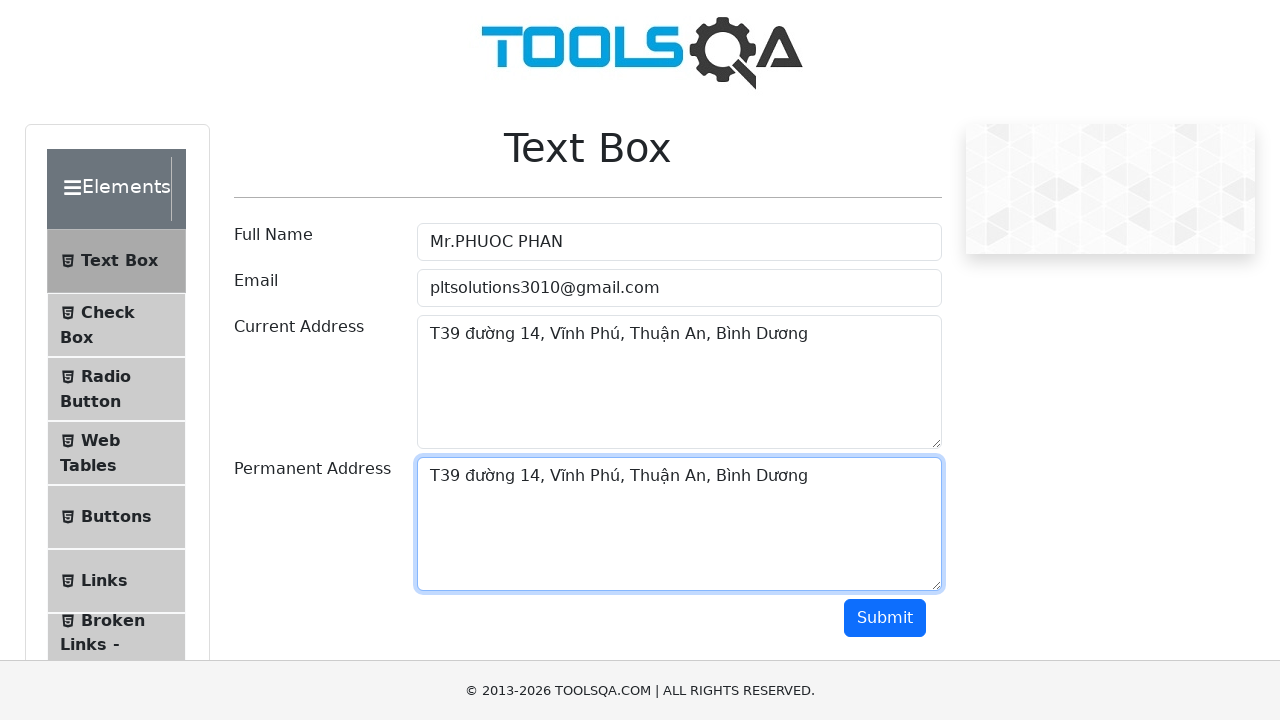

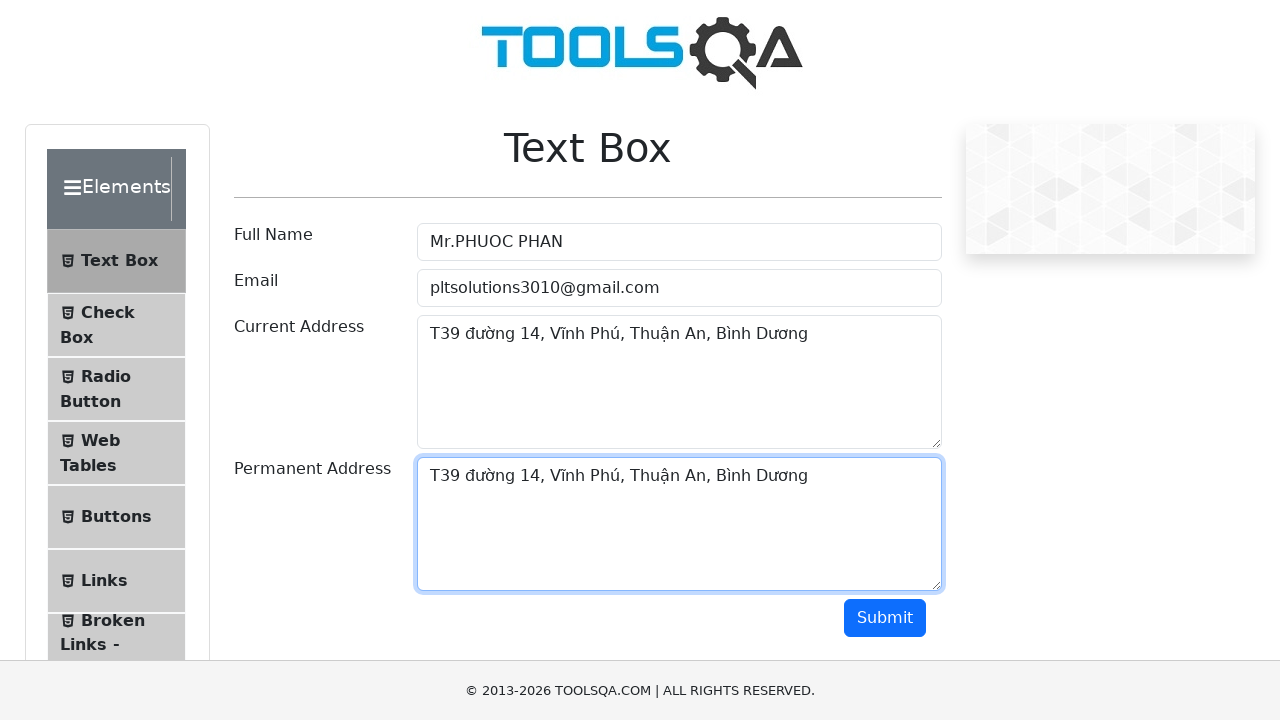